Tests navigation on techlistic.com by clicking through different tab elements in the navigation menu and navigating back between pages

Starting URL: https://www.techlistic.com/

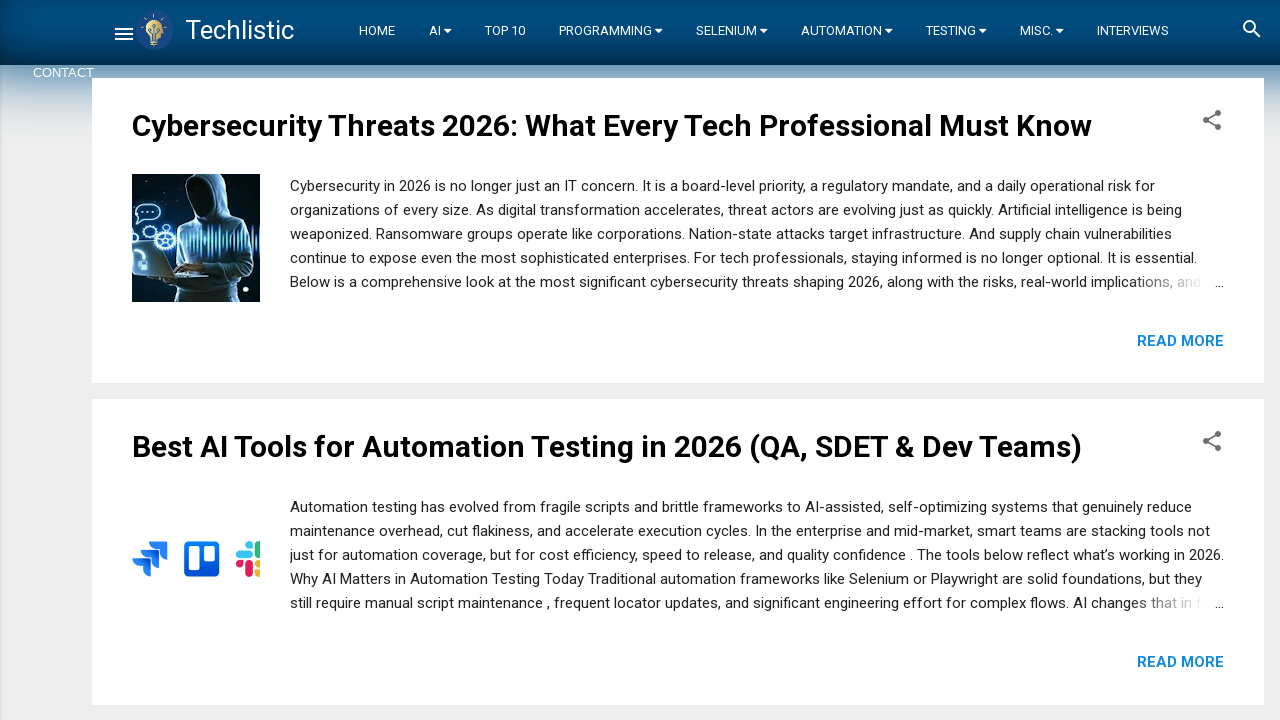

Clicked first tab in navigation menu at (377, 31) on .overflowable-container.overflowable-3 .tabs li a
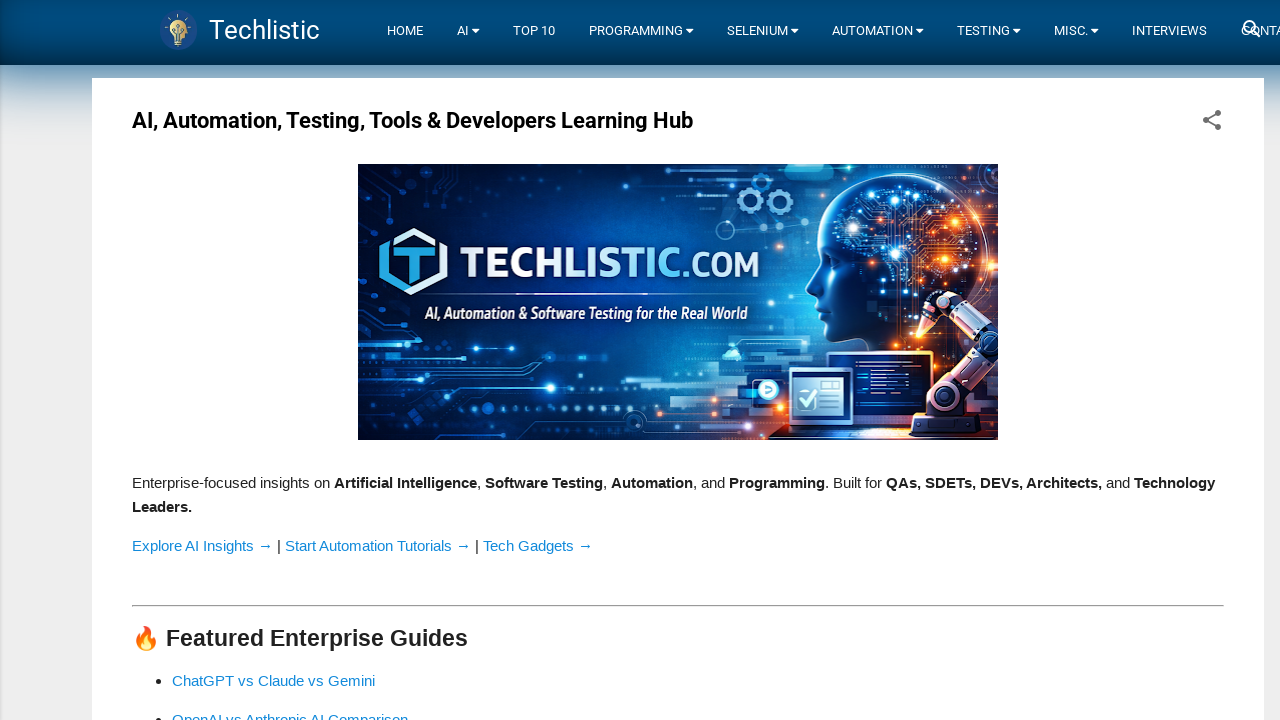

Navigated back to homepage
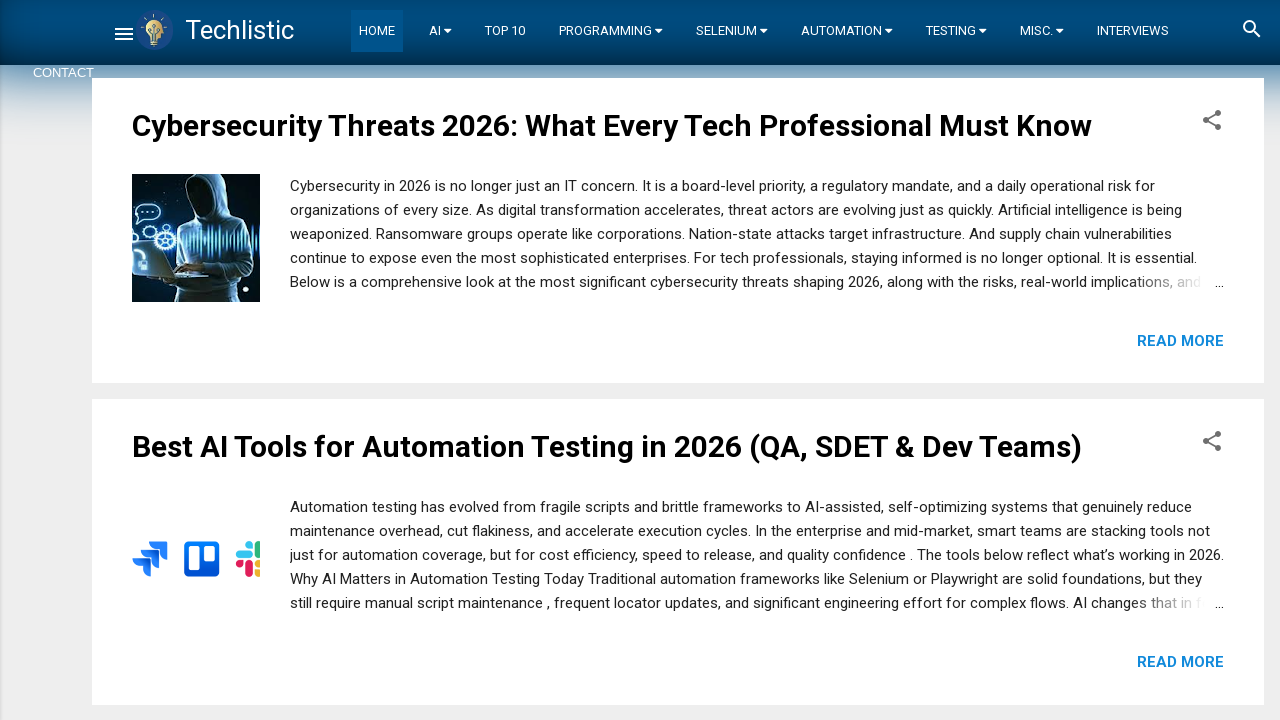

Clicked 7th tab element (BDD section) at (956, 31) on .overflowable-container.overflowable-3 .tabs > *:nth-child(7)
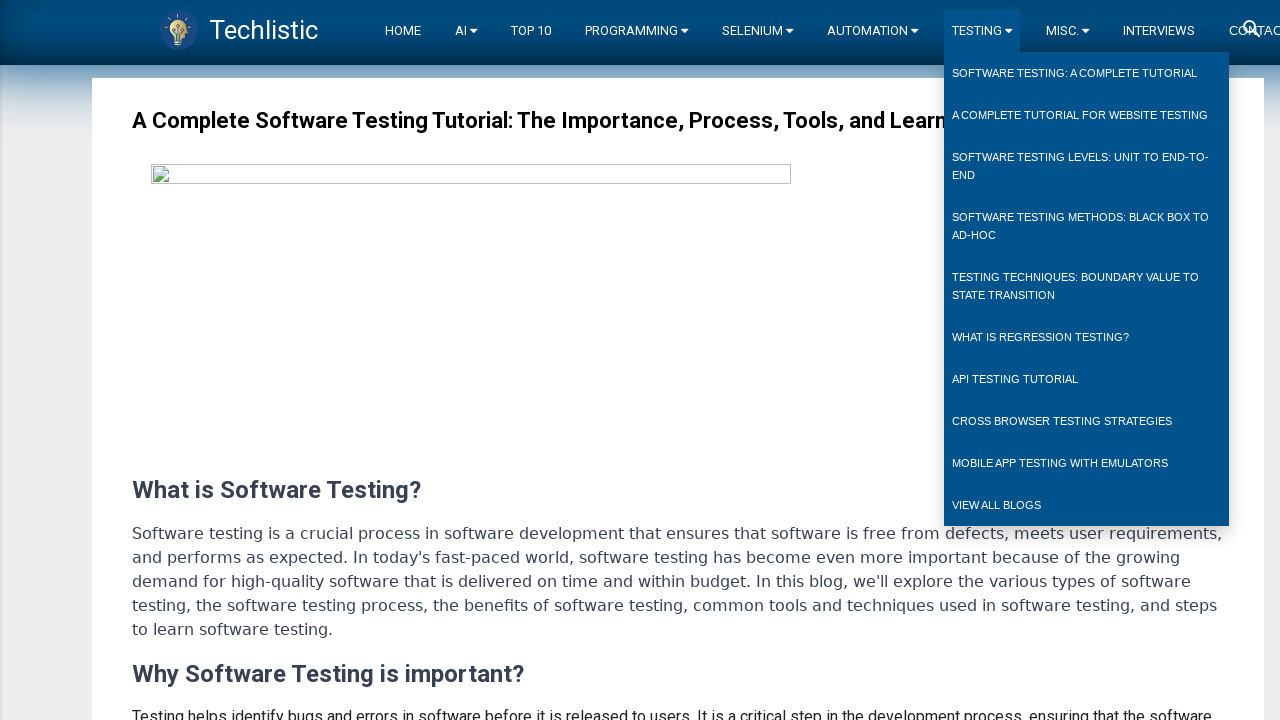

Navigated back to homepage
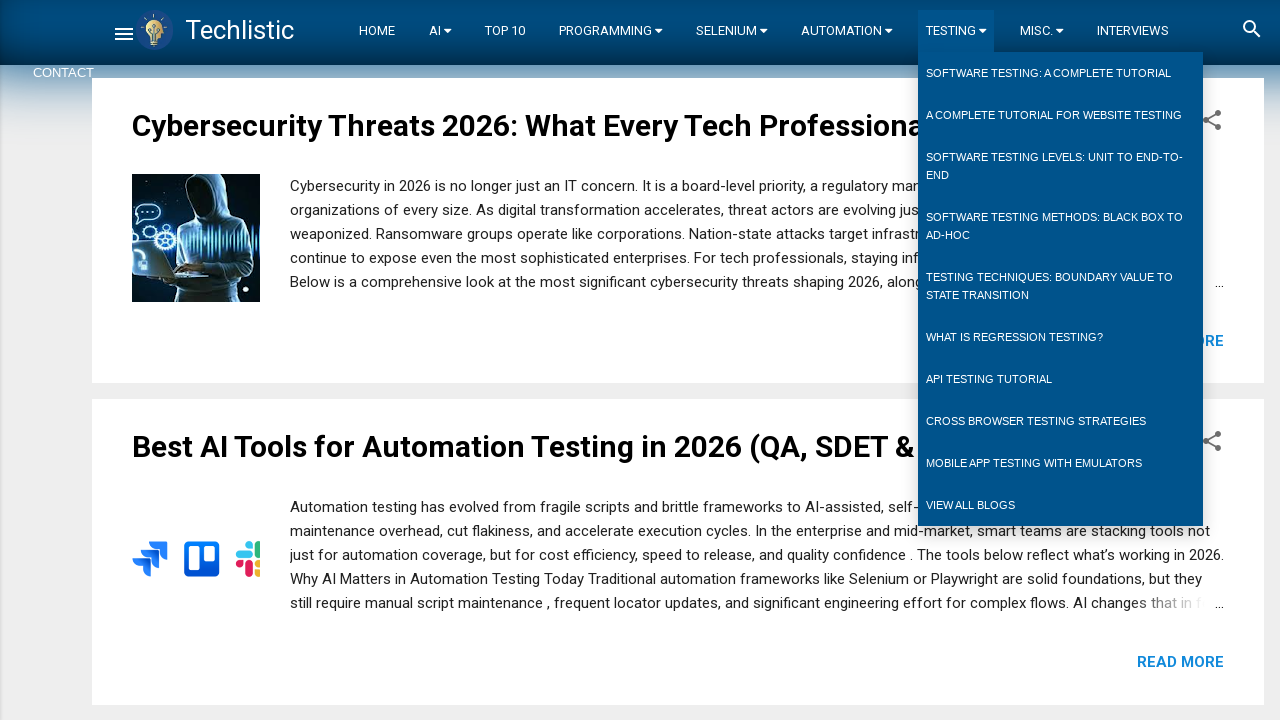

Clicked 9th tab element at (1133, 31) on .overflowable-container.overflowable-3 .tabs > *:nth-child(9)
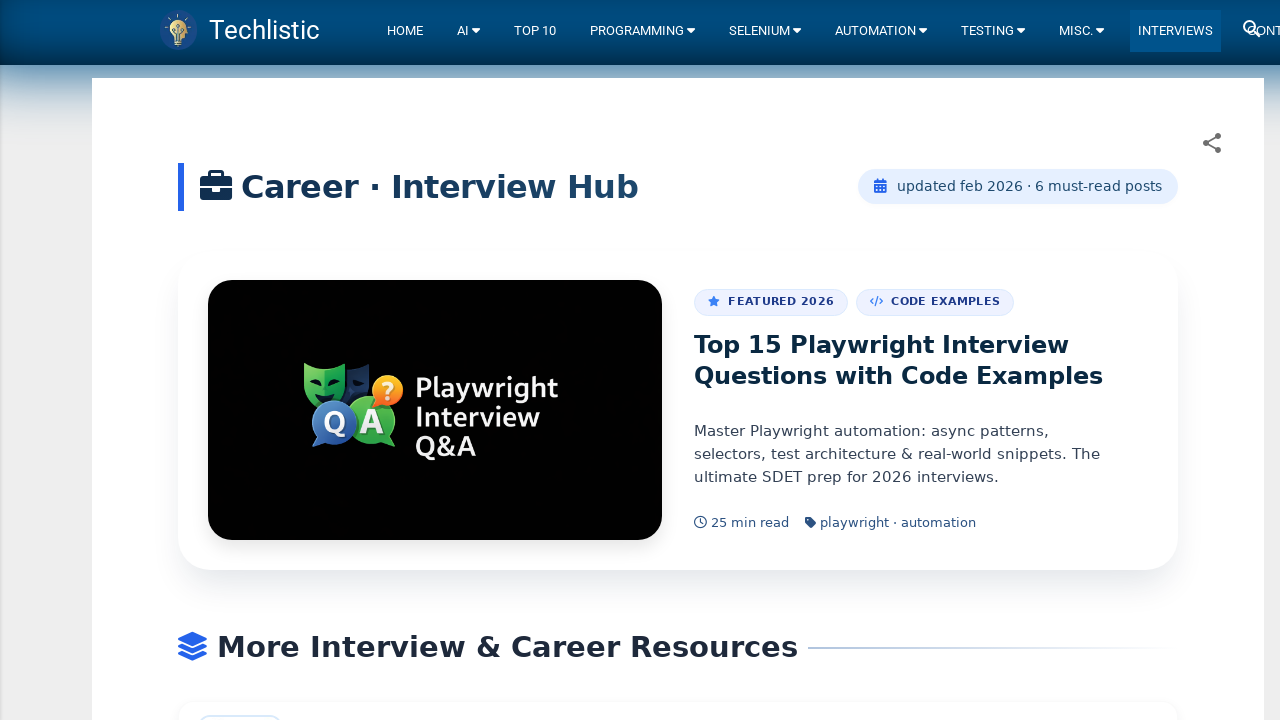

Page loaded (domcontentloaded)
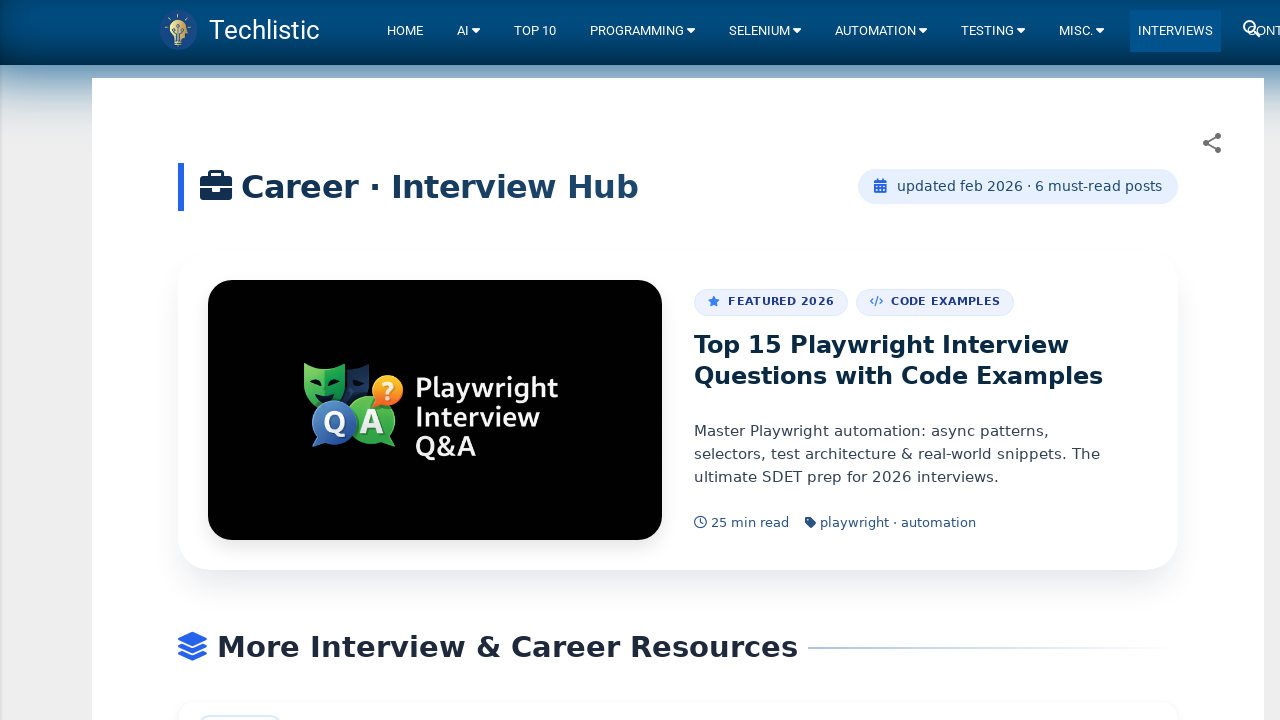

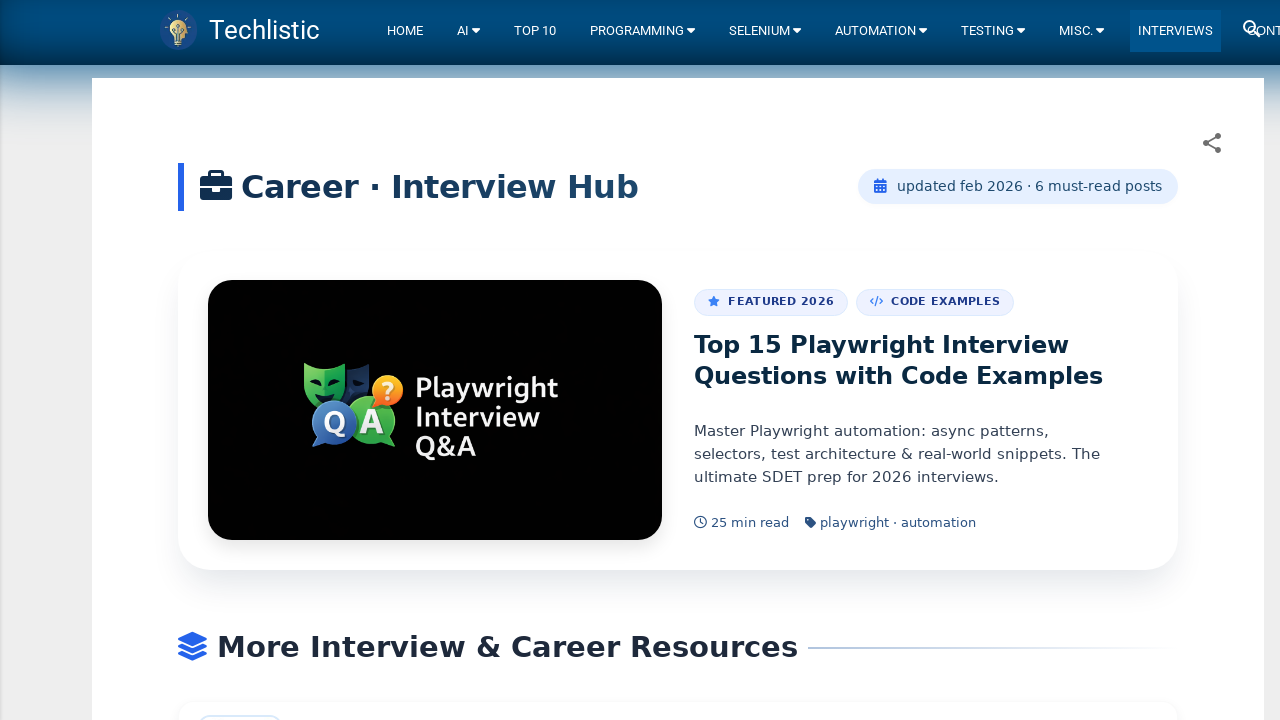